Navigates to an OpenCart demo site and verifies that links and images are present on the page

Starting URL: https://naveenautomationlabs.com/opencart/

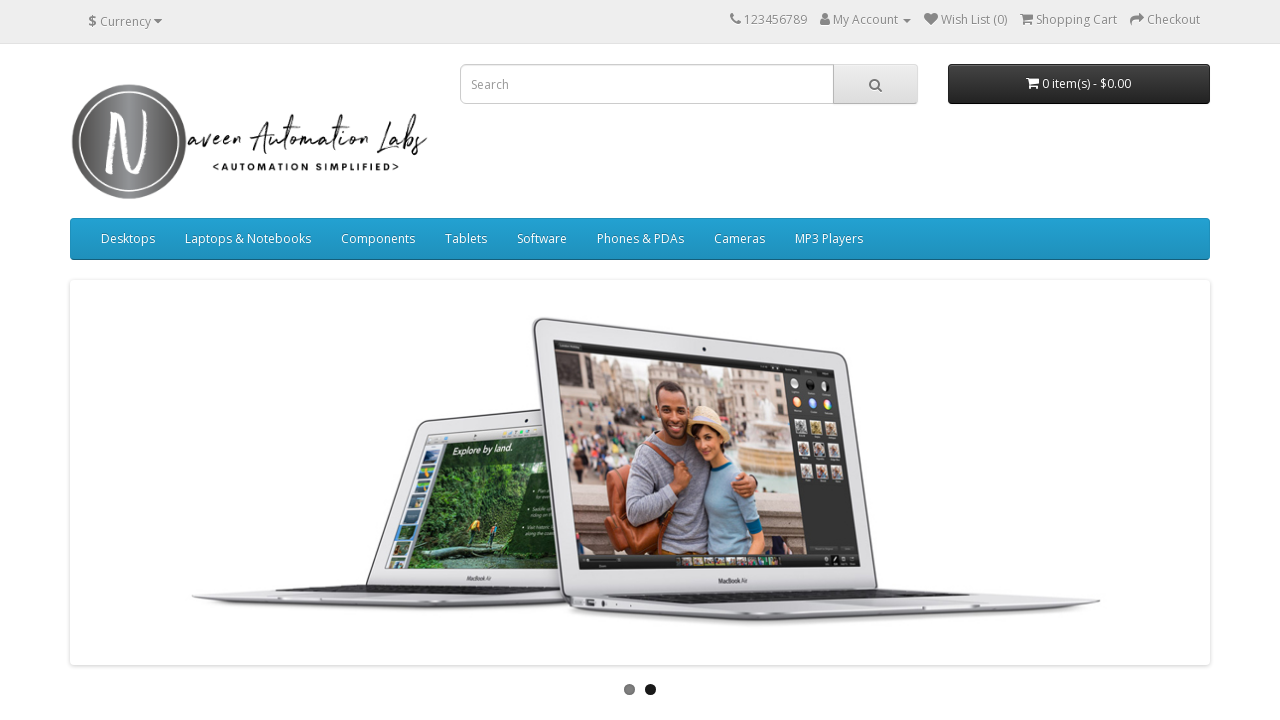

Waited for links to load on OpenCart demo page
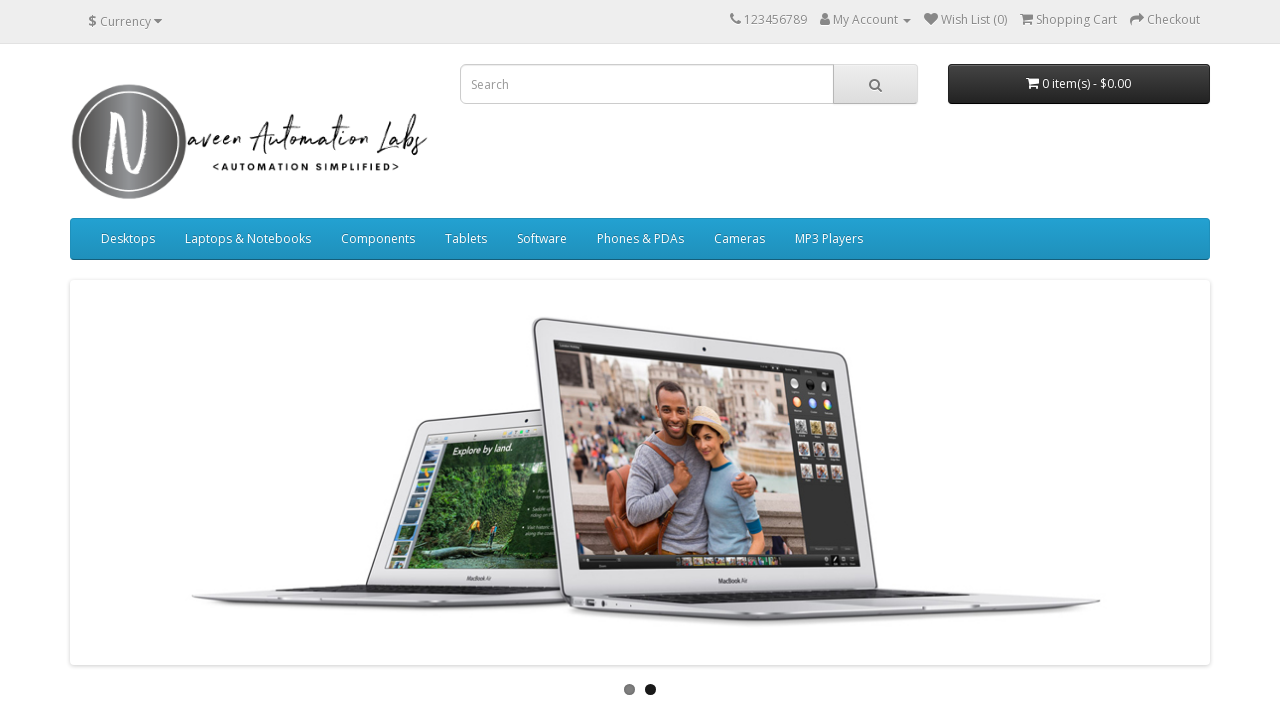

Waited for images to load on page
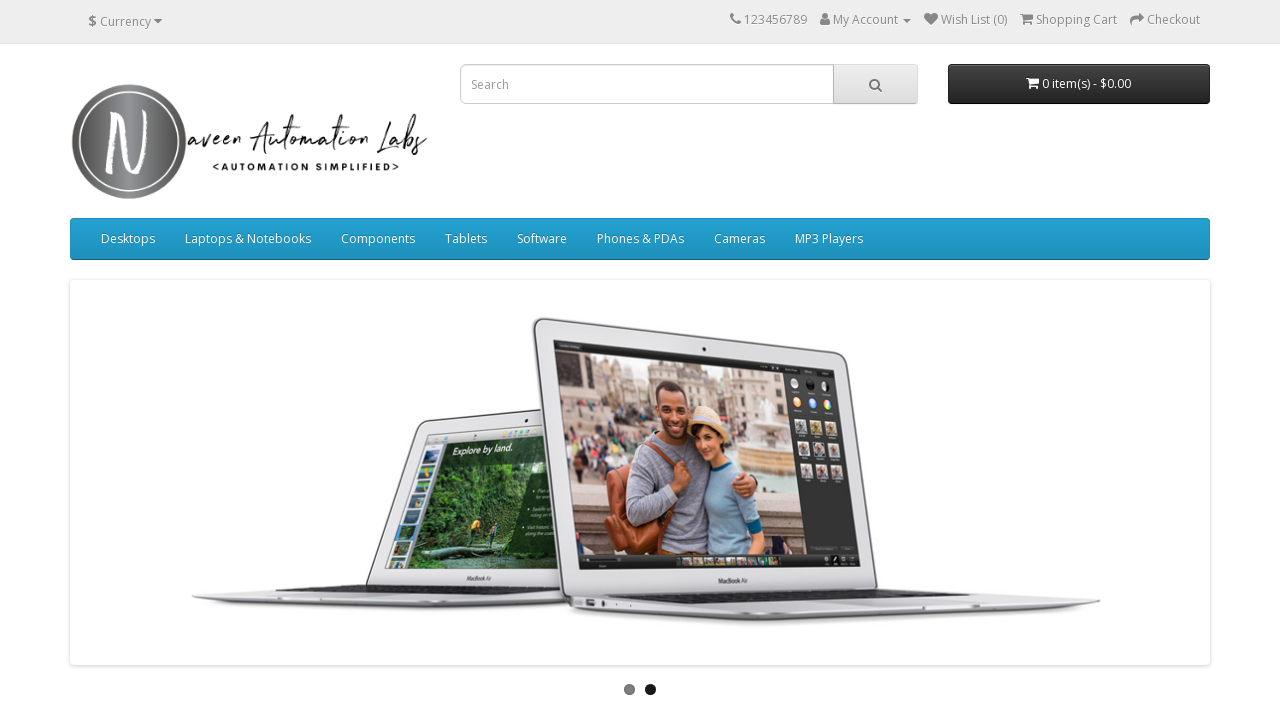

Retrieved all links from page - found 73 links
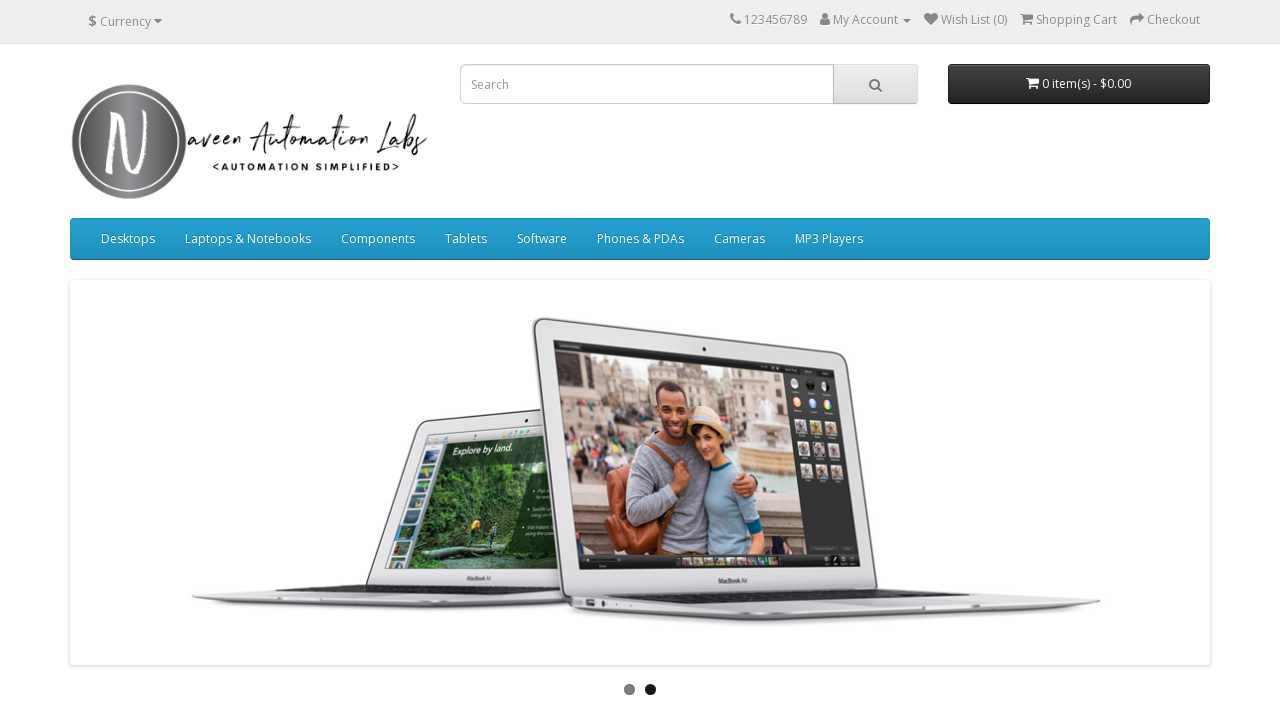

Verified that links are present on the page
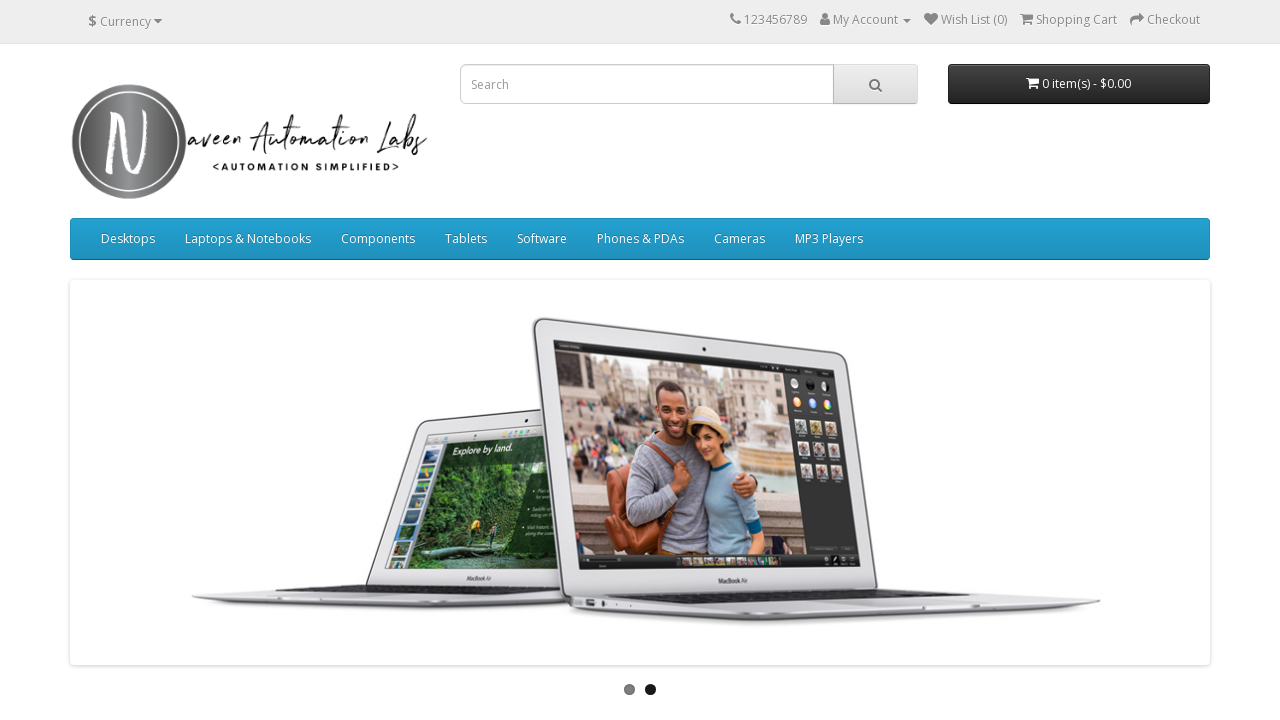

Retrieved all images from page - found 30 images
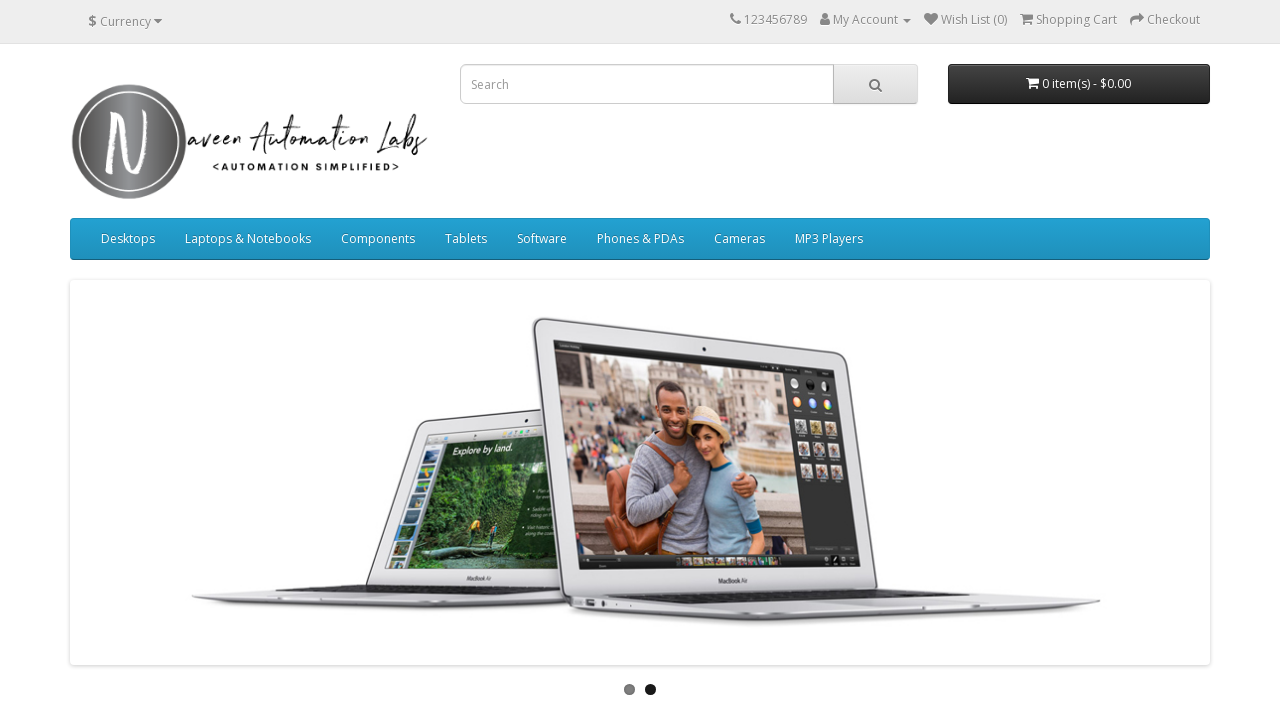

Verified that images are present on the page
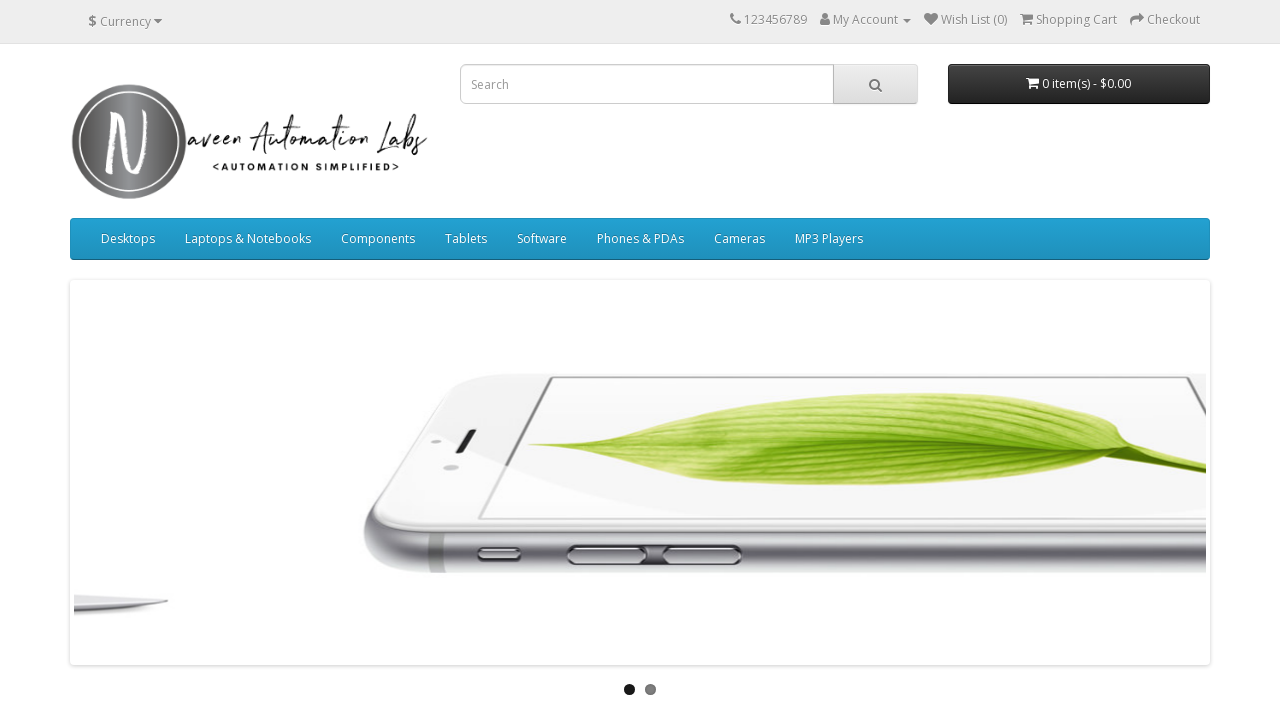

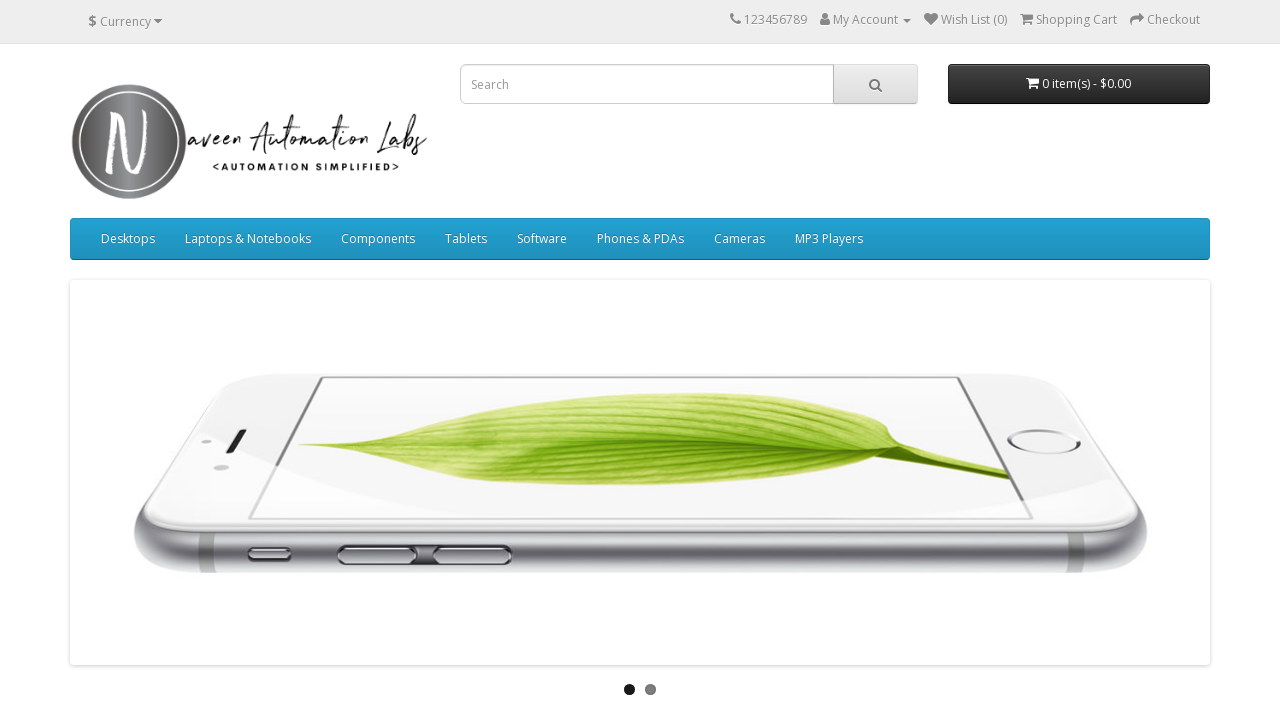